Navigates to the Selenium downloads page and scrolls down to the bottom of the page using JavaScript execution.

Starting URL: https://www.selenium.dev/downloads/

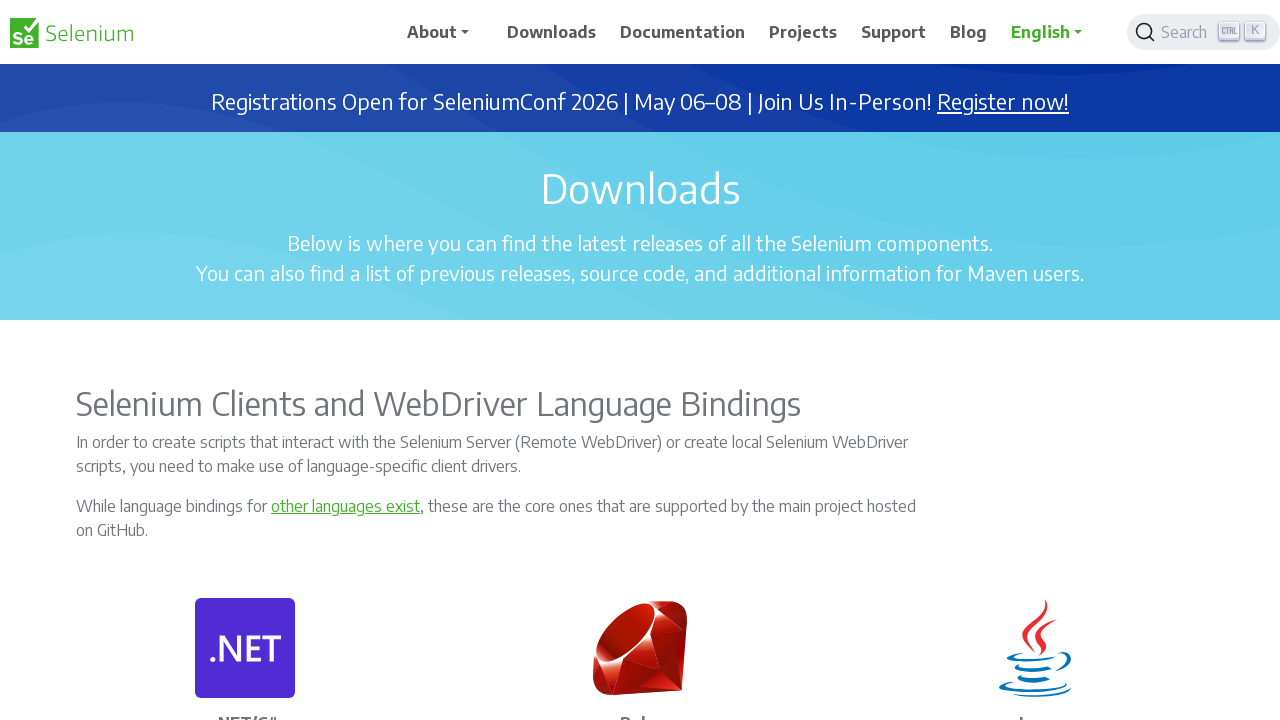

Navigated to Selenium downloads page
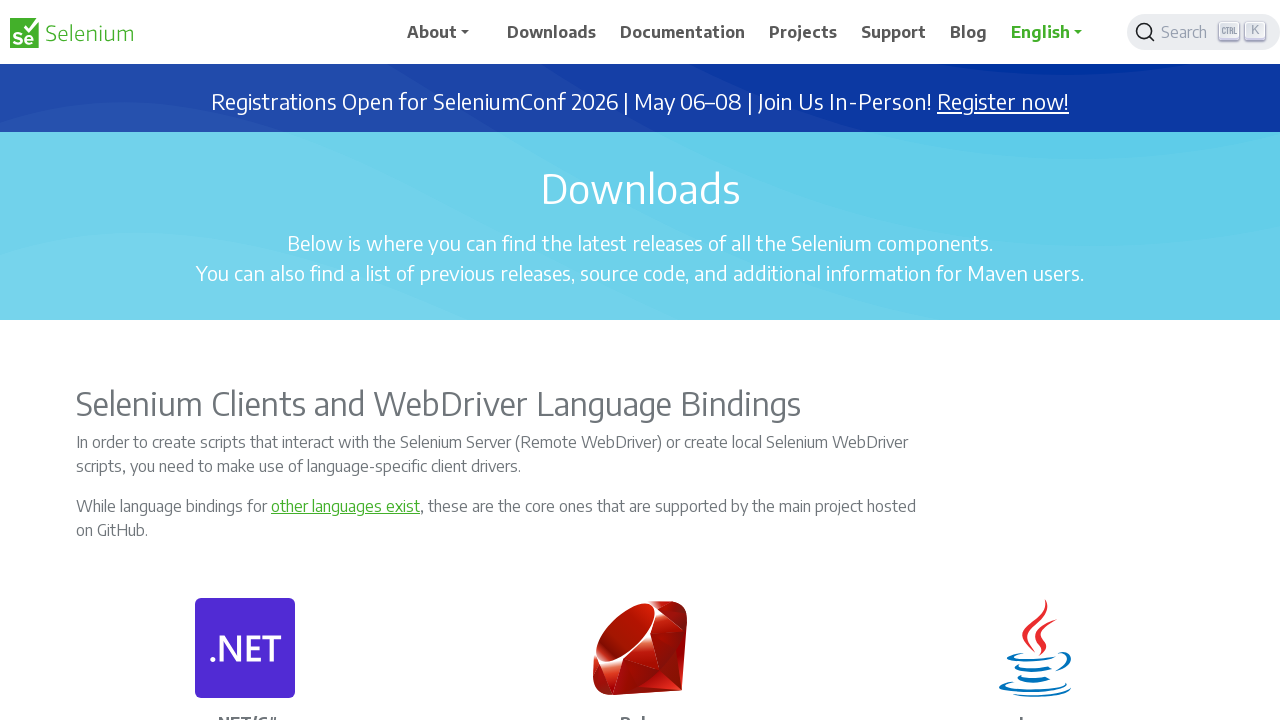

Scrolled down to bottom of page using JavaScript
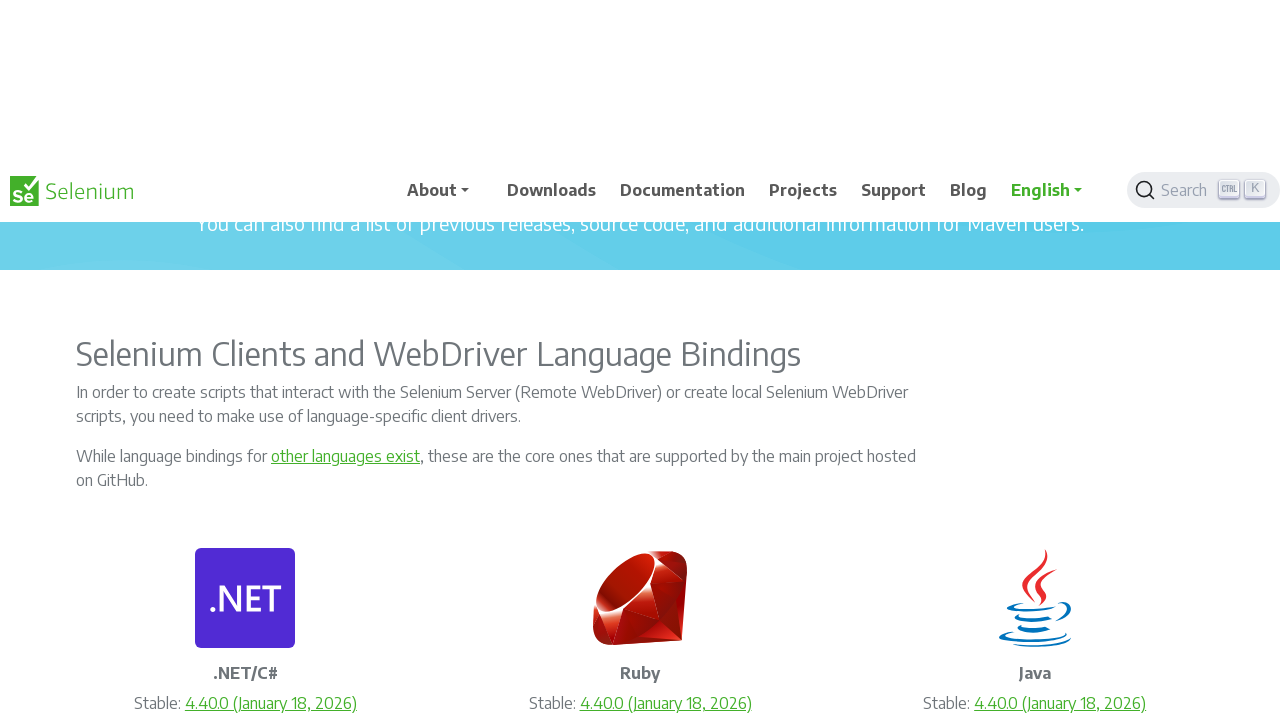

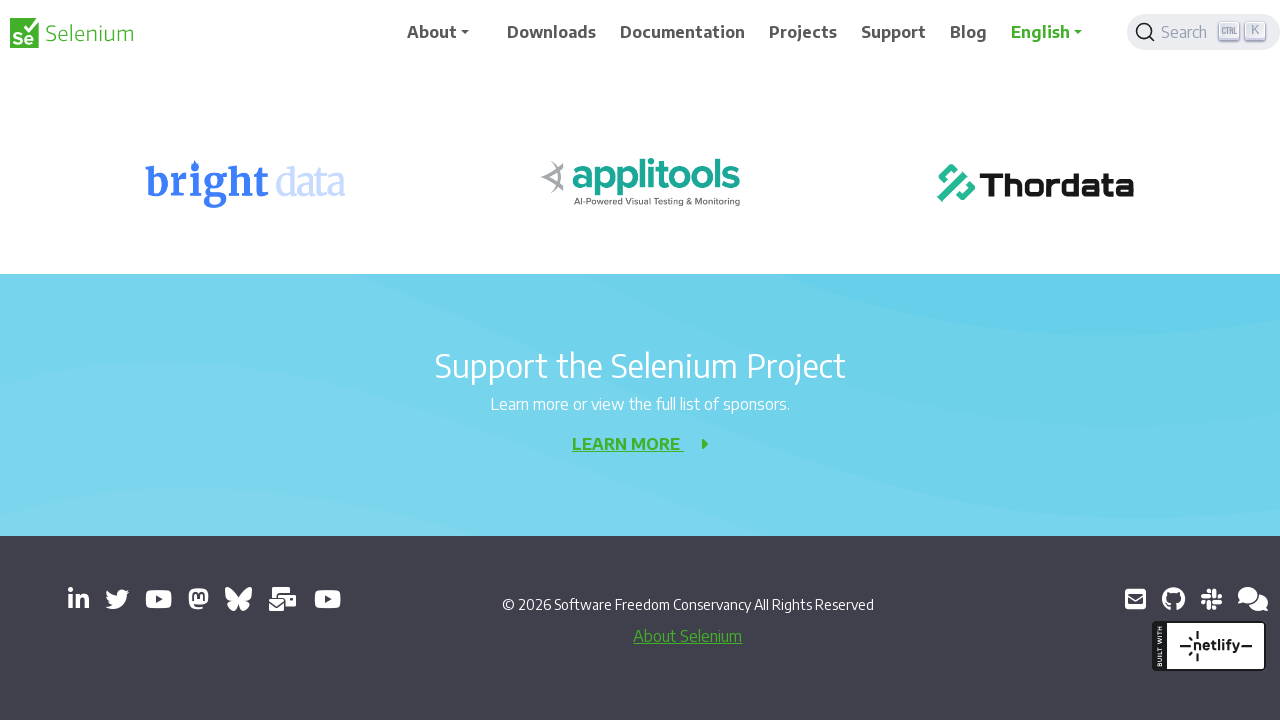